Tests Python.org search functionality by searching for "pycon" and verifying results are returned

Starting URL: http://www.python.org

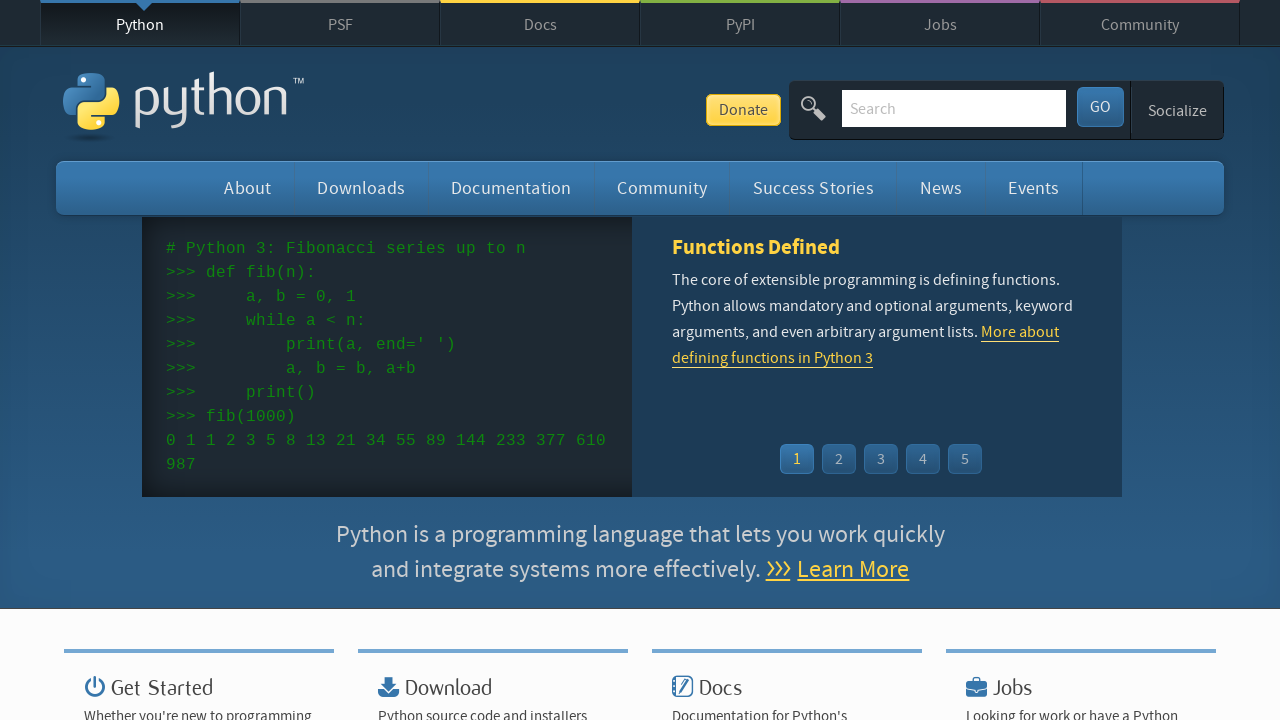

Verified page title contains 'Python'
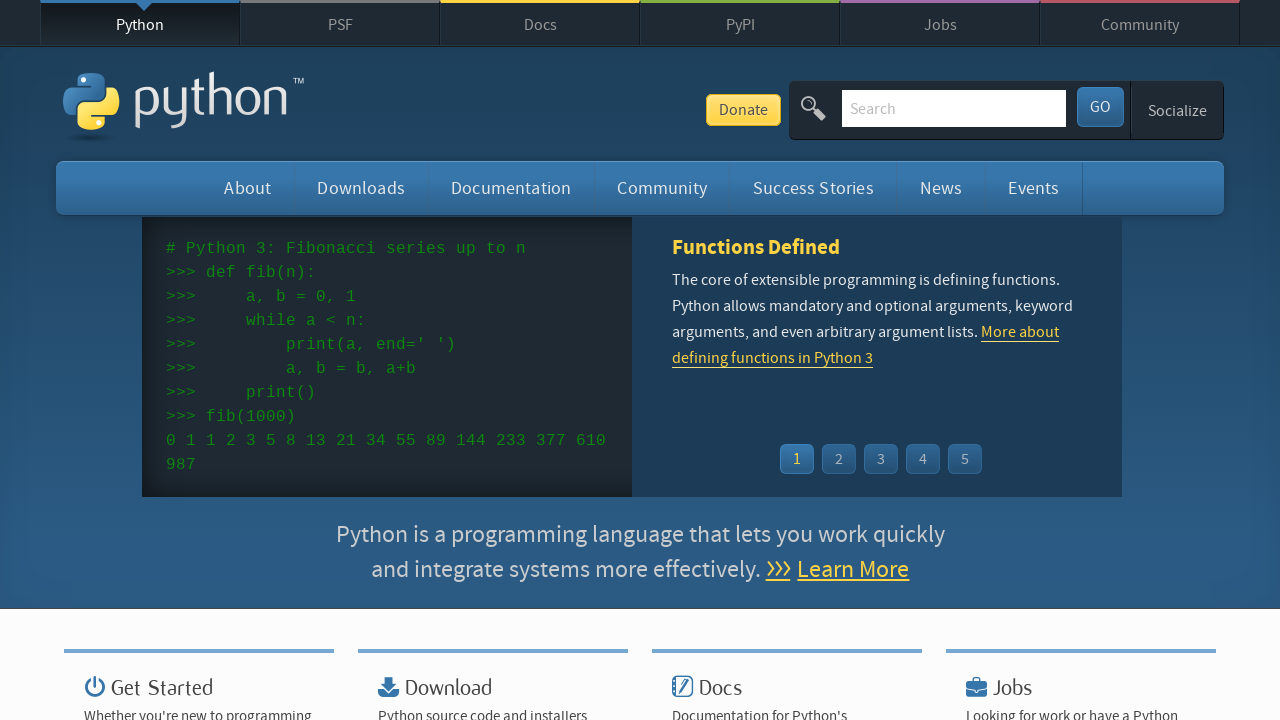

Filled search field with 'pycon' on input[name='q']
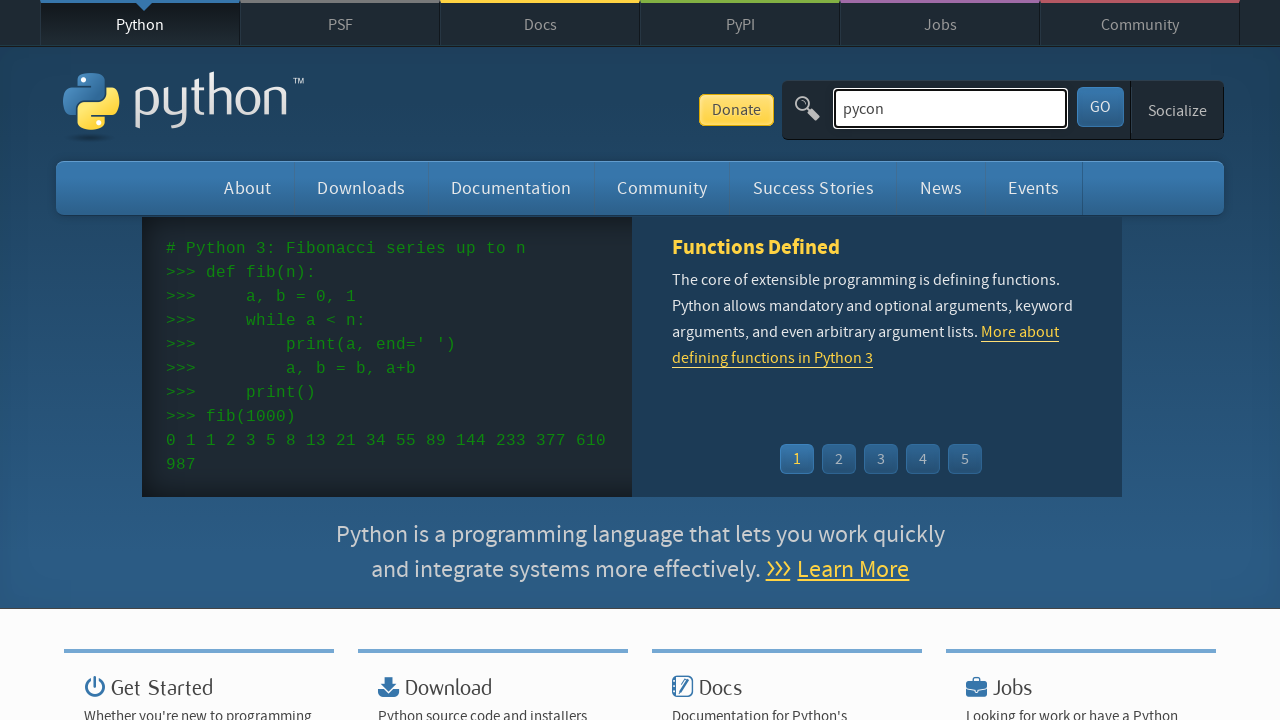

Pressed Enter to submit search on input[name='q']
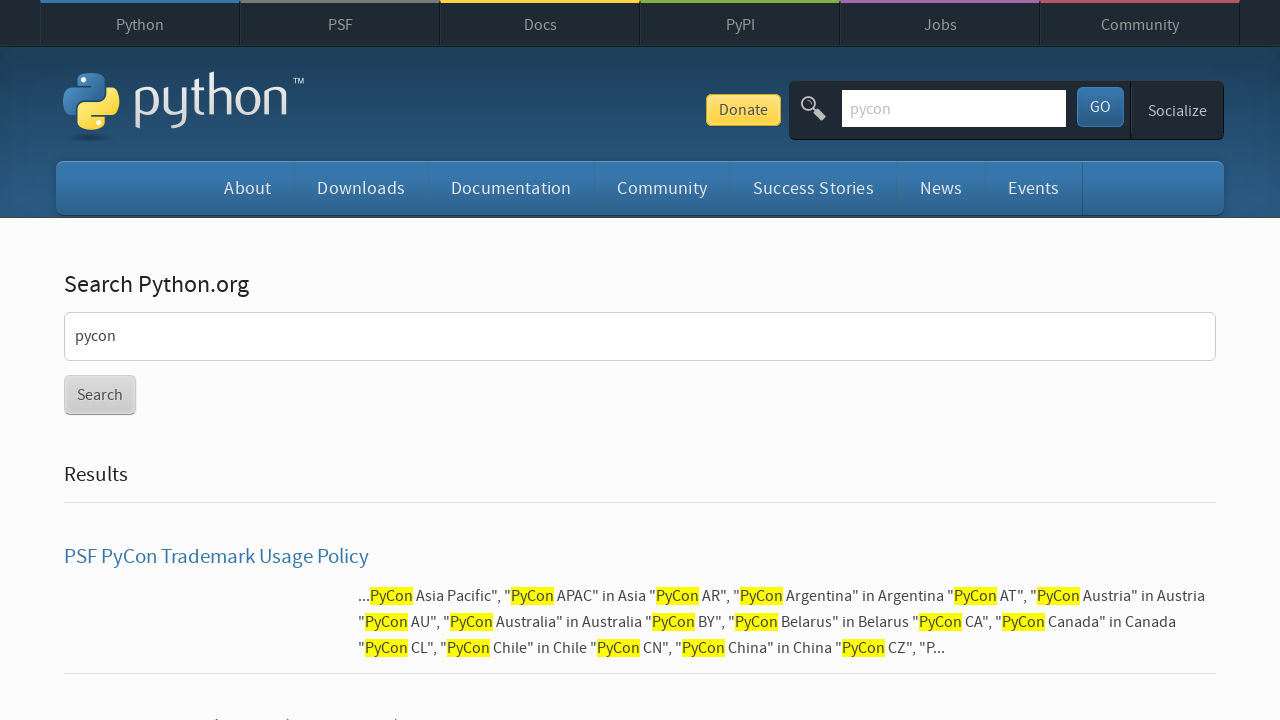

Waited for network idle after search
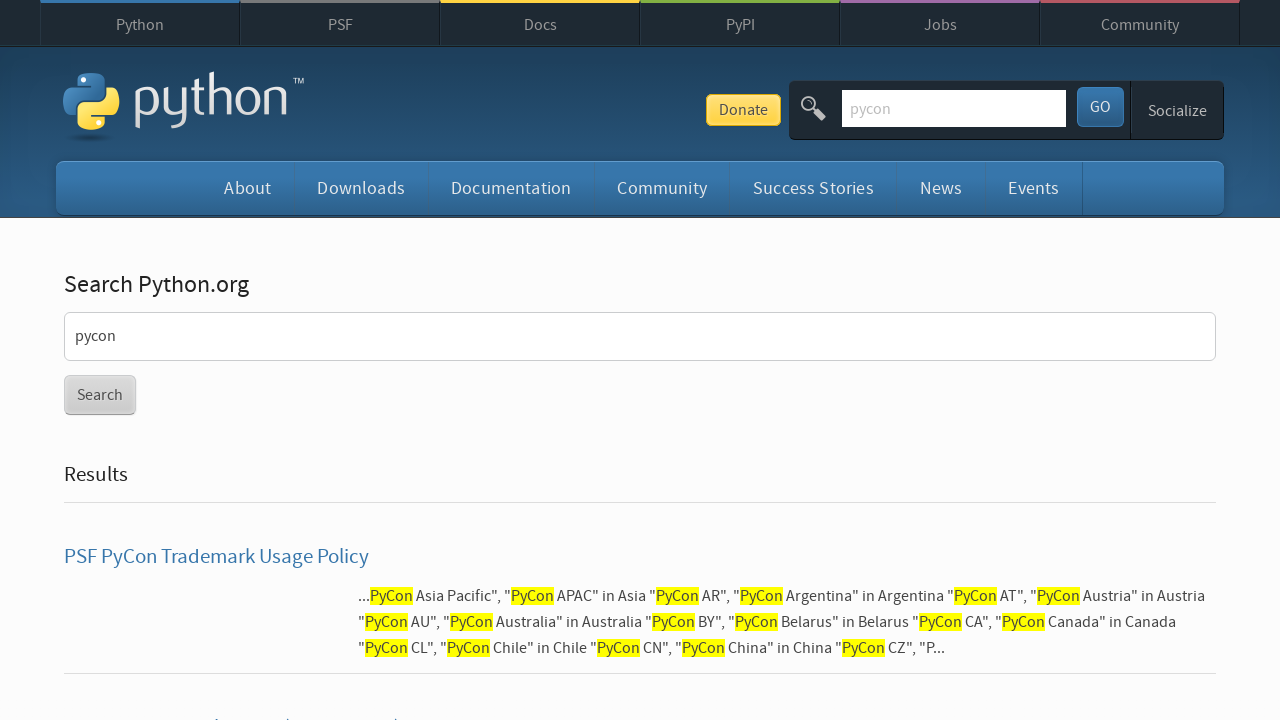

Verified search results were returned
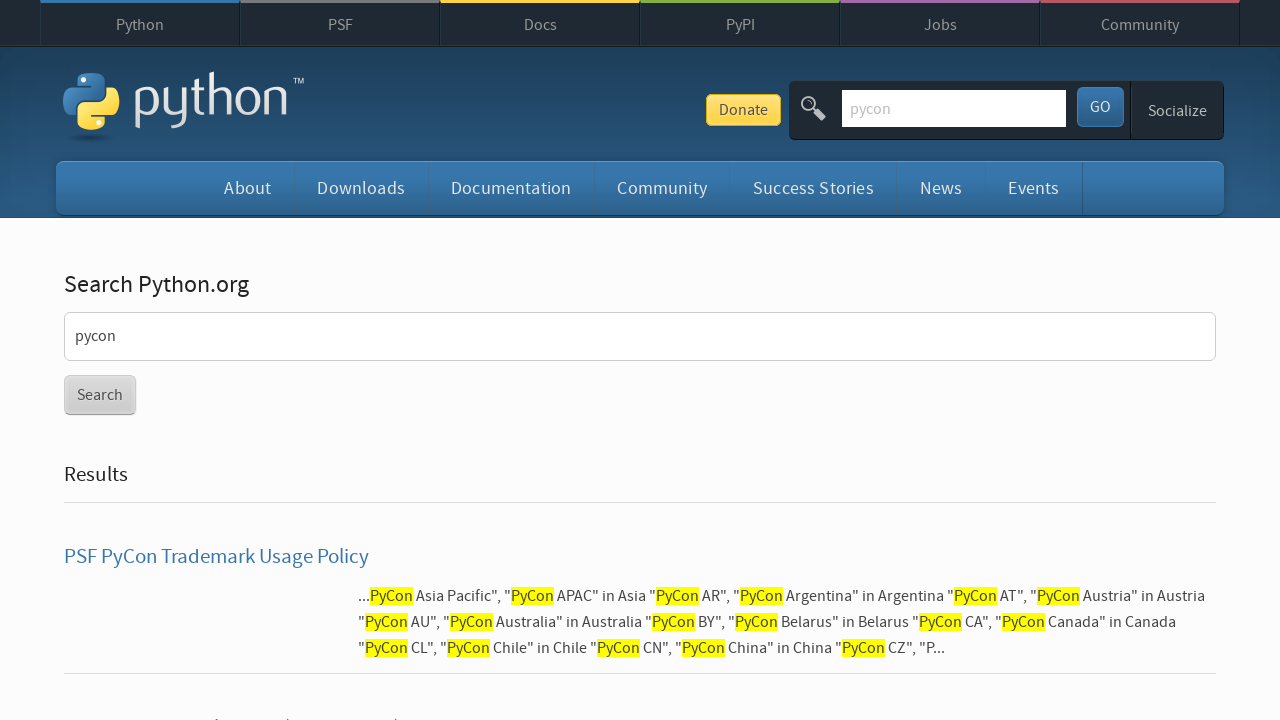

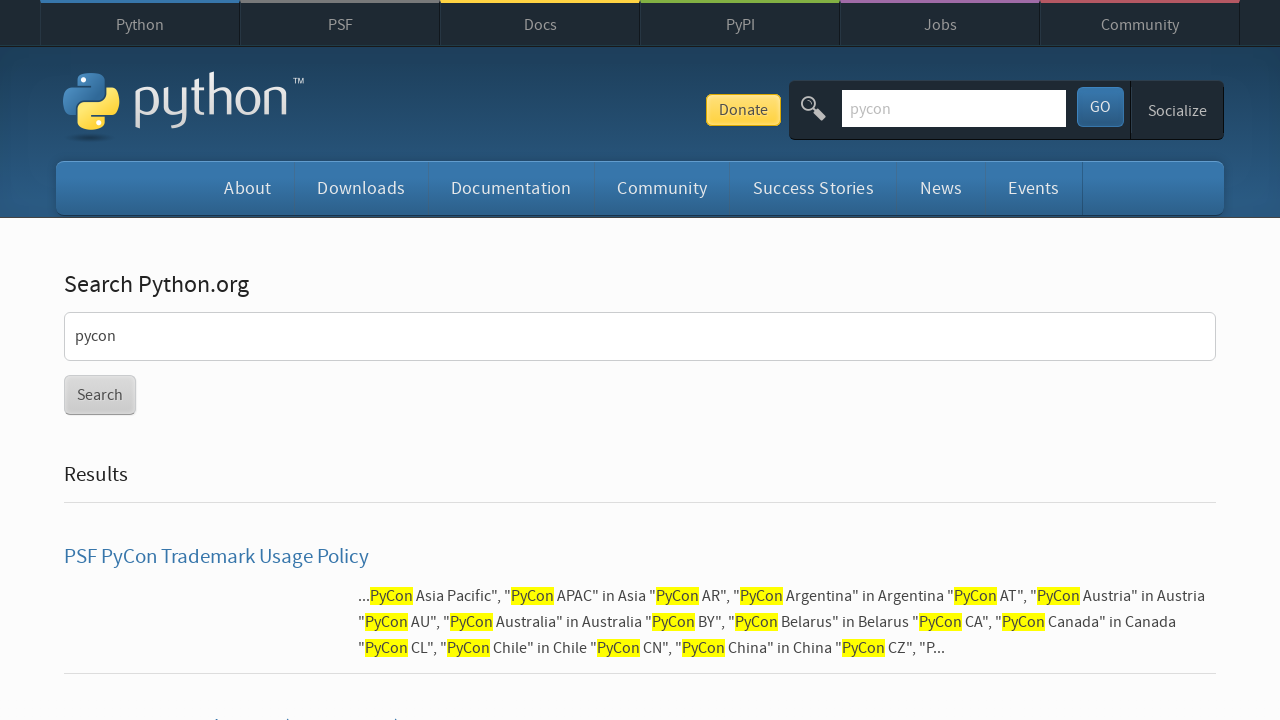